Tests right-click (context menu) functionality by right-clicking on a target element, waiting for the context menu to appear, and clicking on the "Copy" option from the menu.

Starting URL: https://swisnl.github.io/jQuery-contextMenu/demo.html

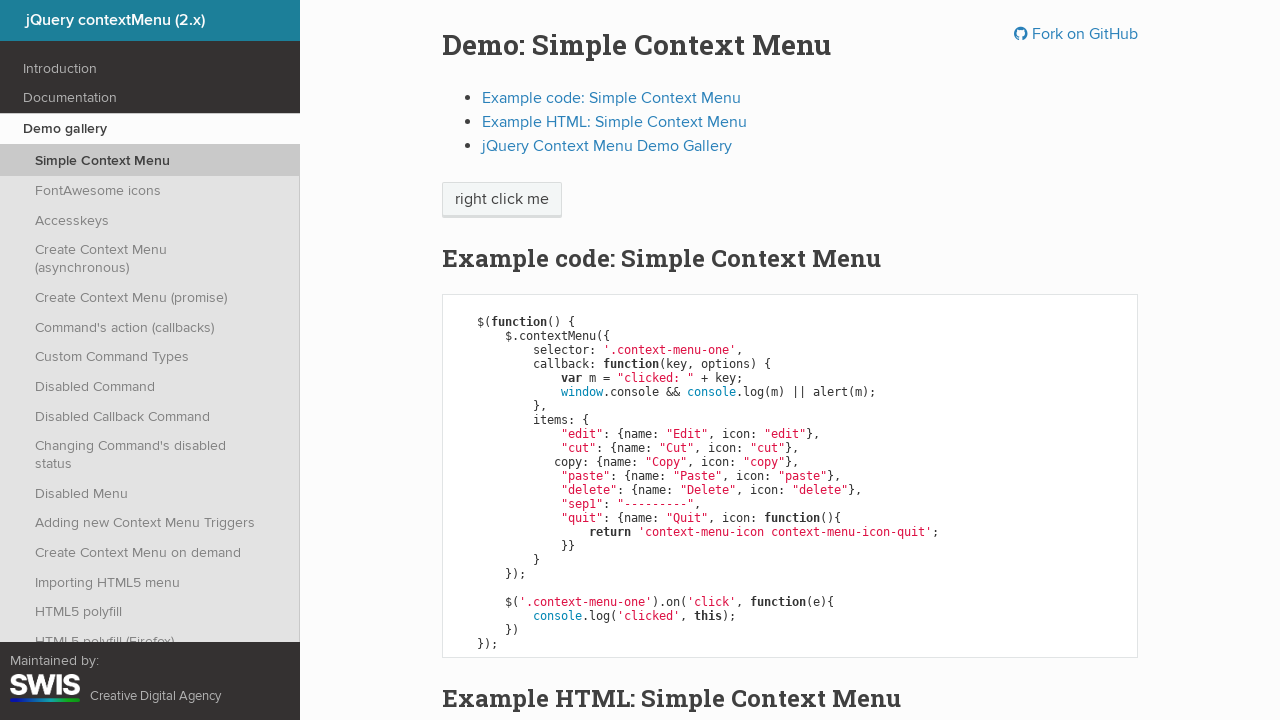

Right-clicked on 'right click me' element to open context menu at (502, 200) on //span[text()='right click me']
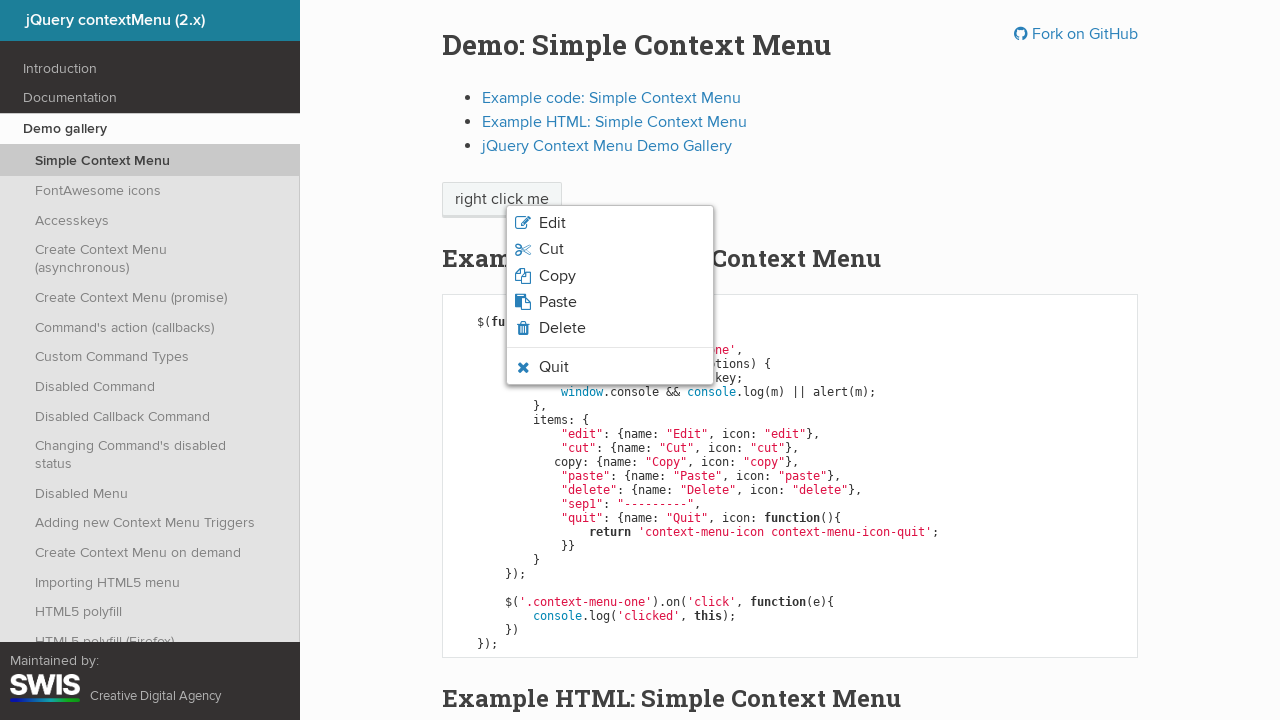

Context menu appeared
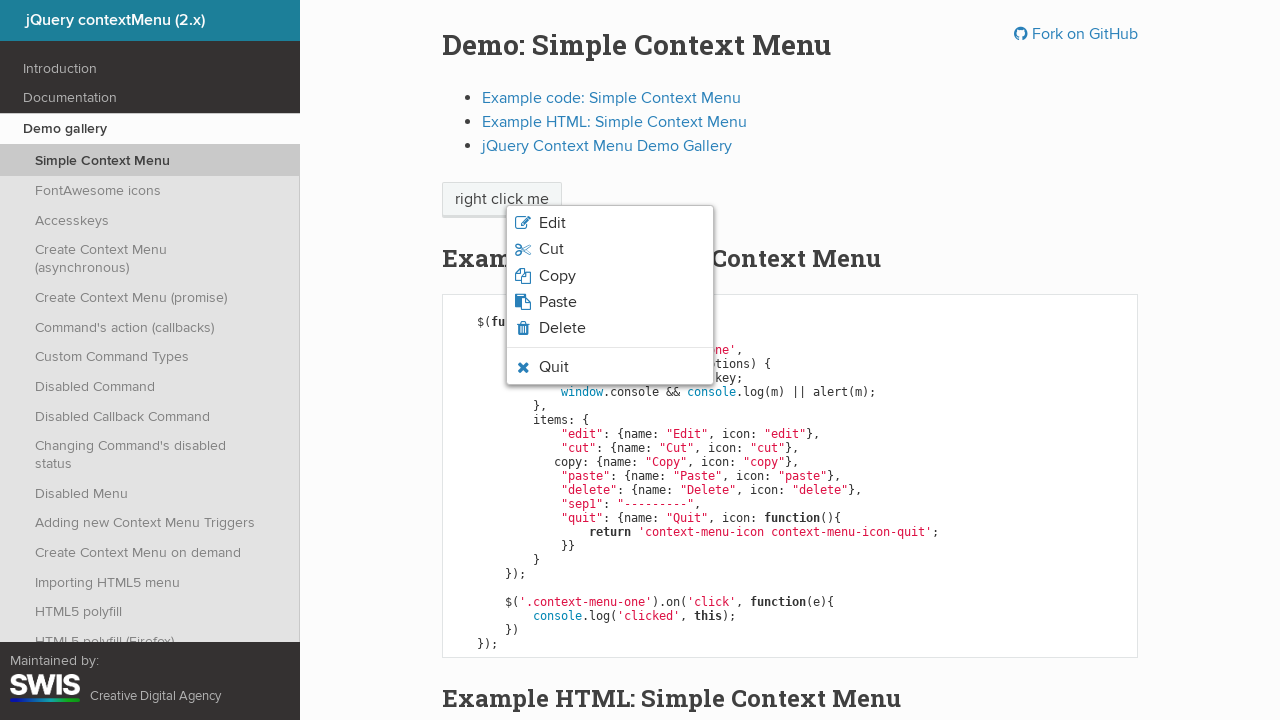

Clicked 'Copy' option from context menu at (557, 276) on xpath=//ul[@class='context-menu-list context-menu-root']//span[text()='Copy']
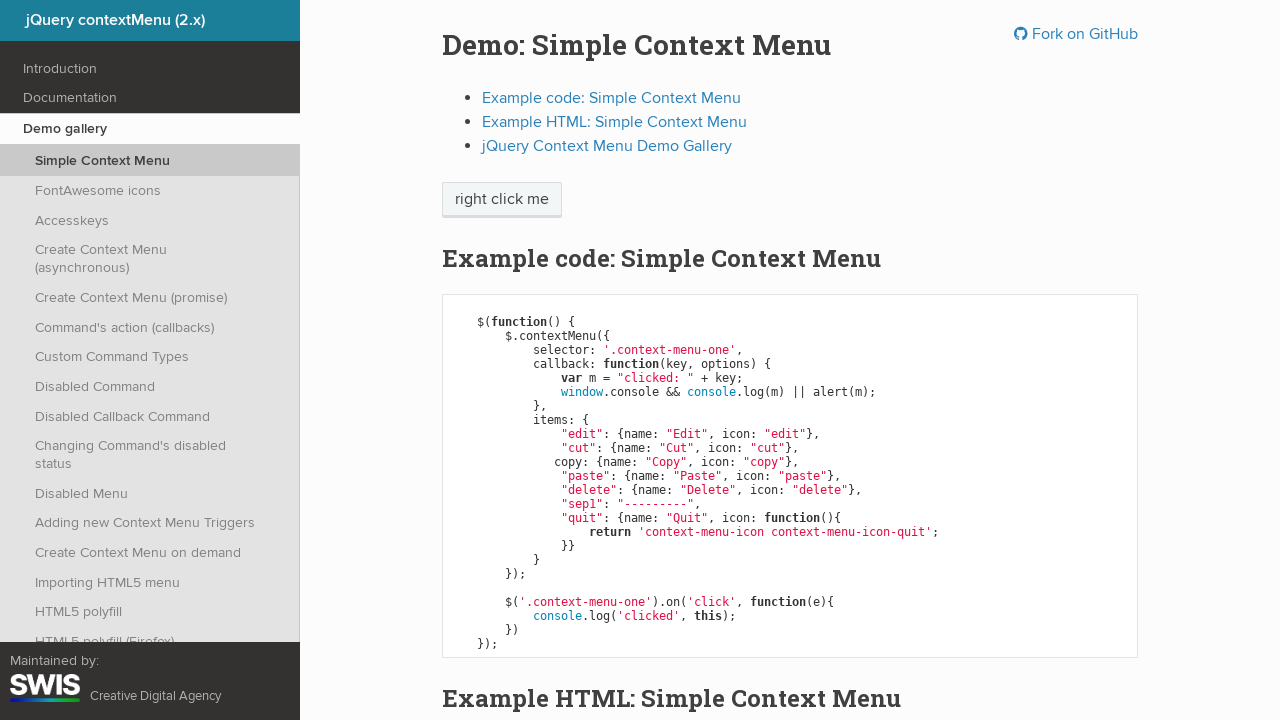

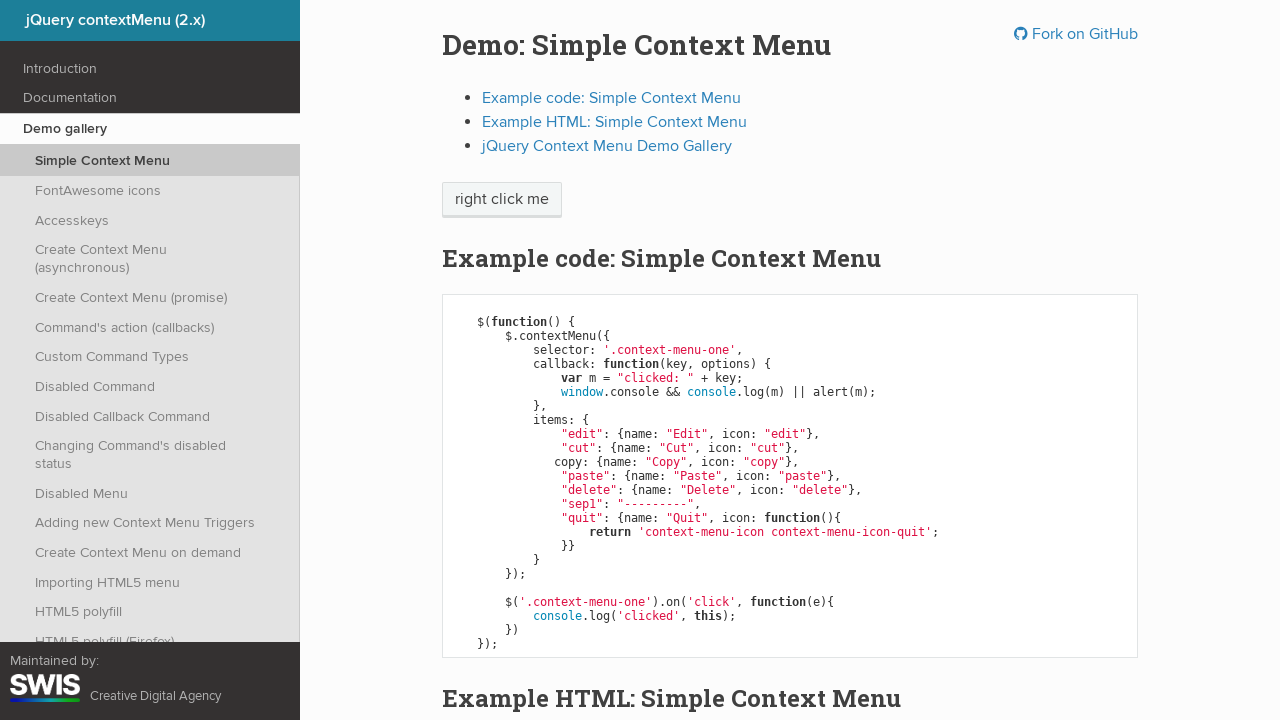